Tests checkbox and radio button interactions on a practice automation page by selecting specific options and verifying their selection state

Starting URL: https://rahulshettyacademy.com/AutomationPractice/

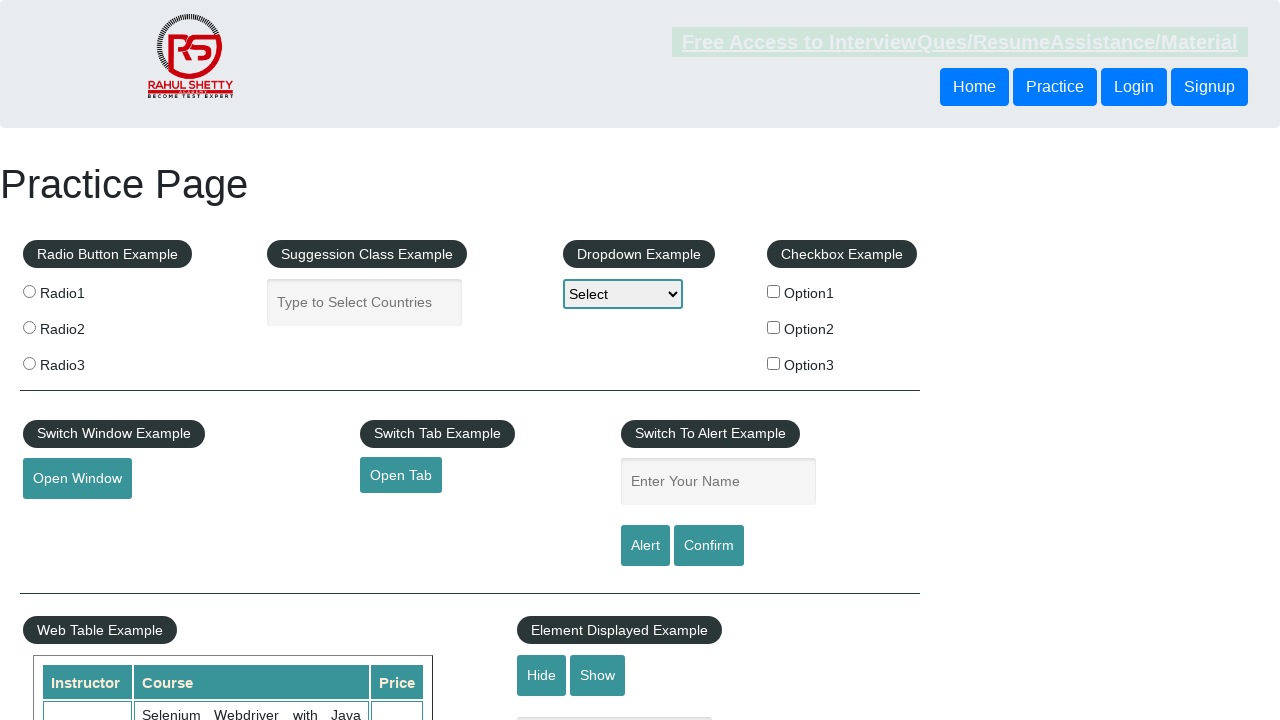

Navigated to automation practice page
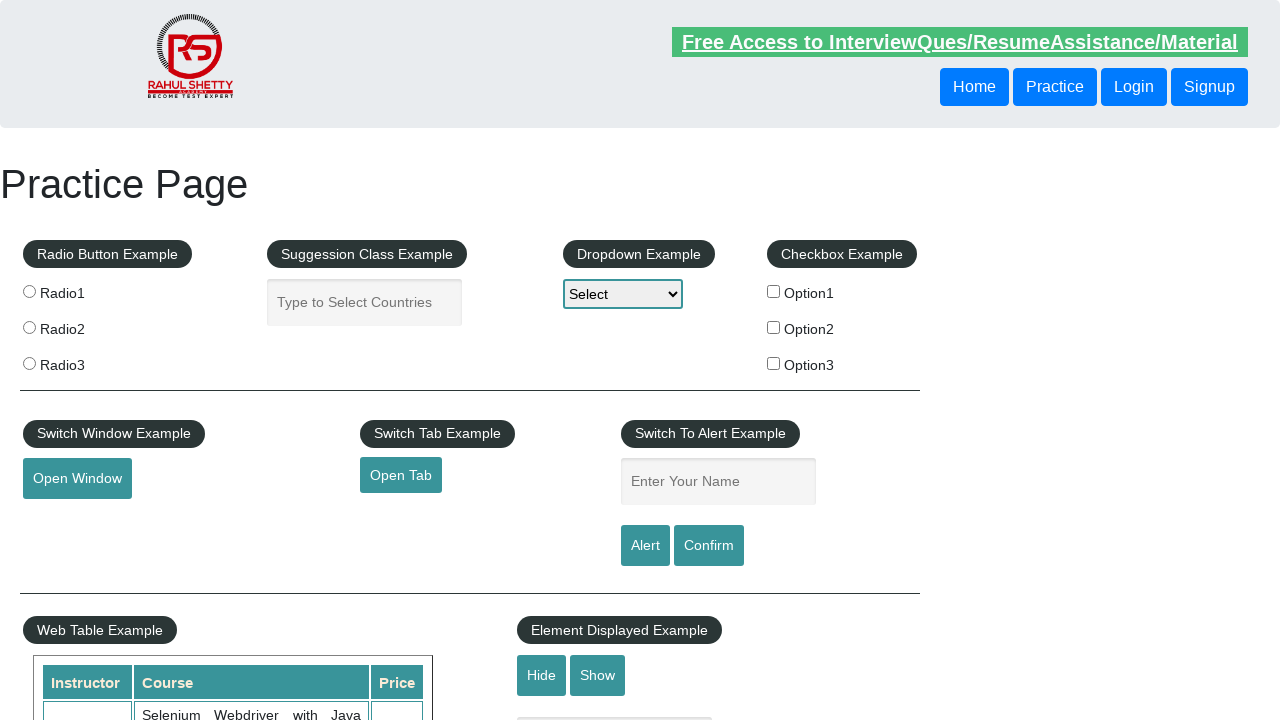

Located all checkboxes on the page
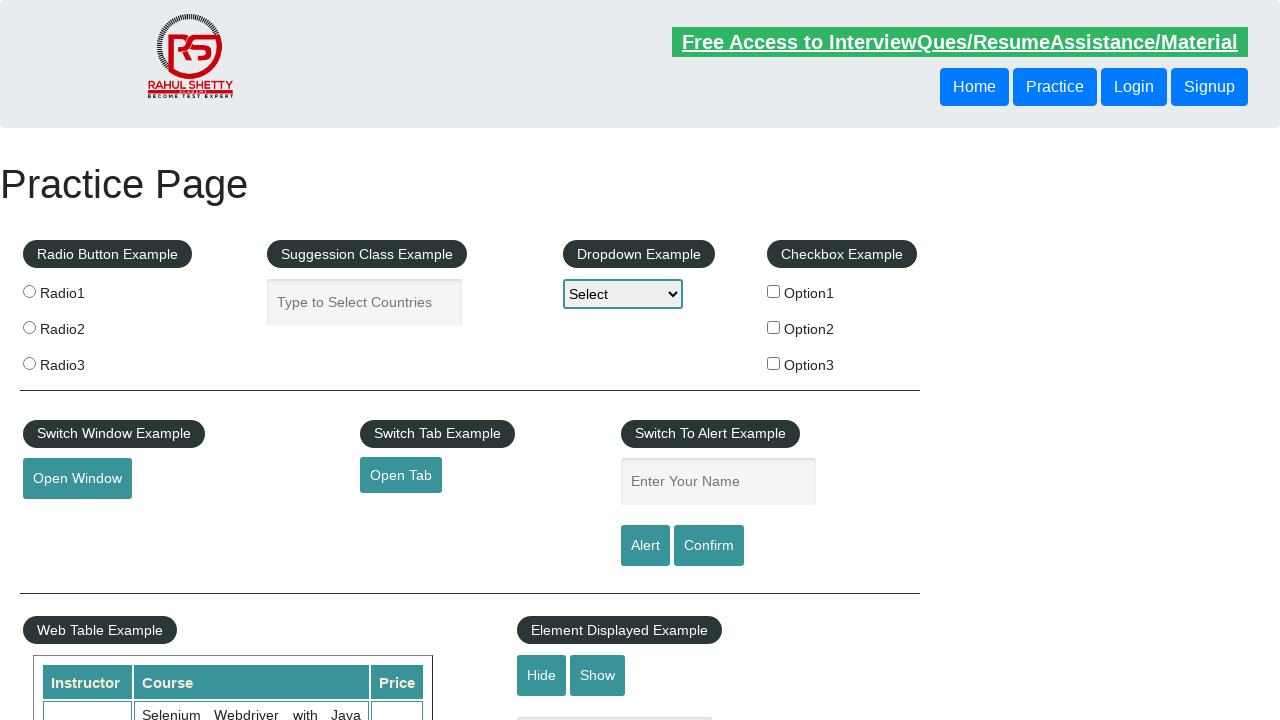

Evaluated checkbox 0
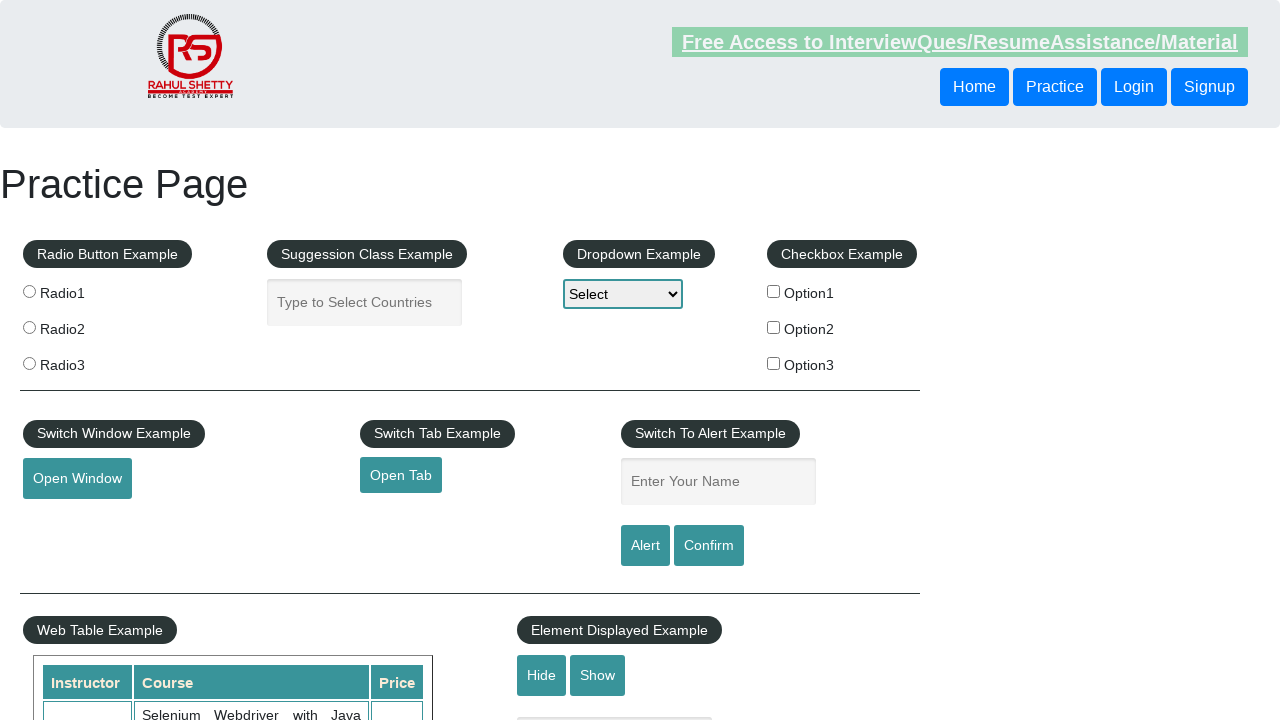

Evaluated checkbox 1
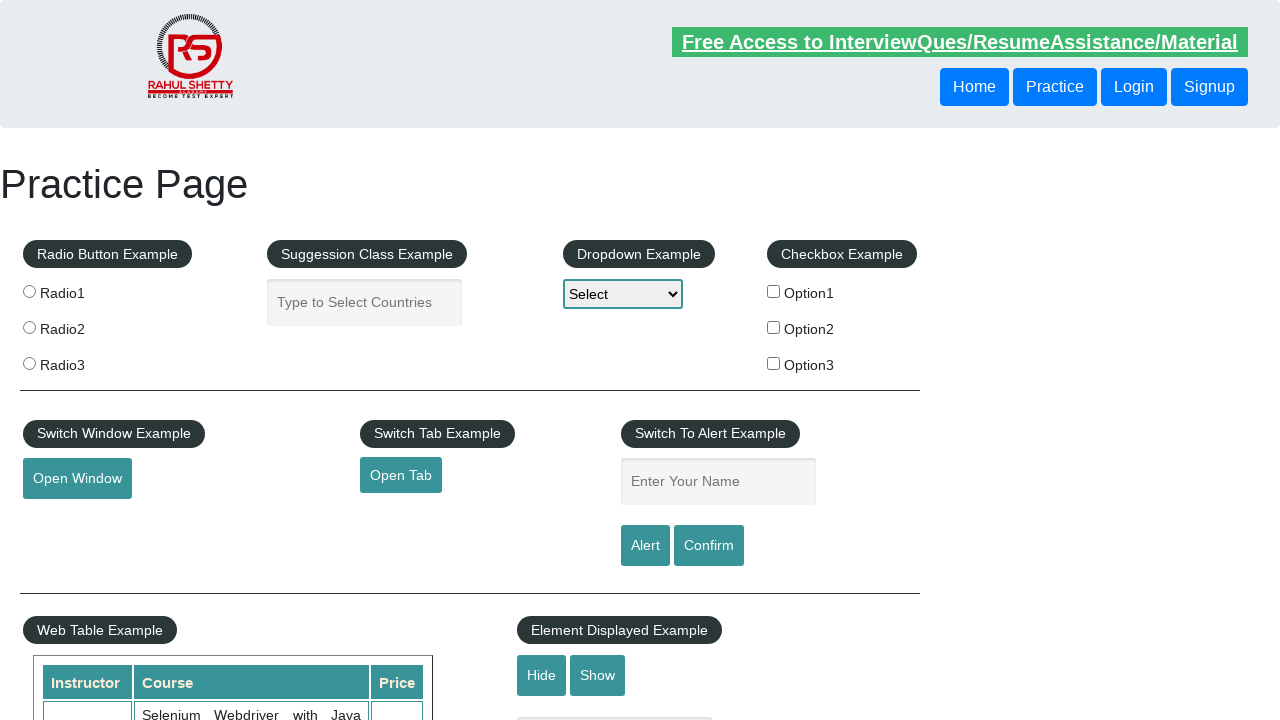

Selected checkbox with value 'option2' at (774, 327) on xpath=//input[@type='checkbox'] >> nth=1
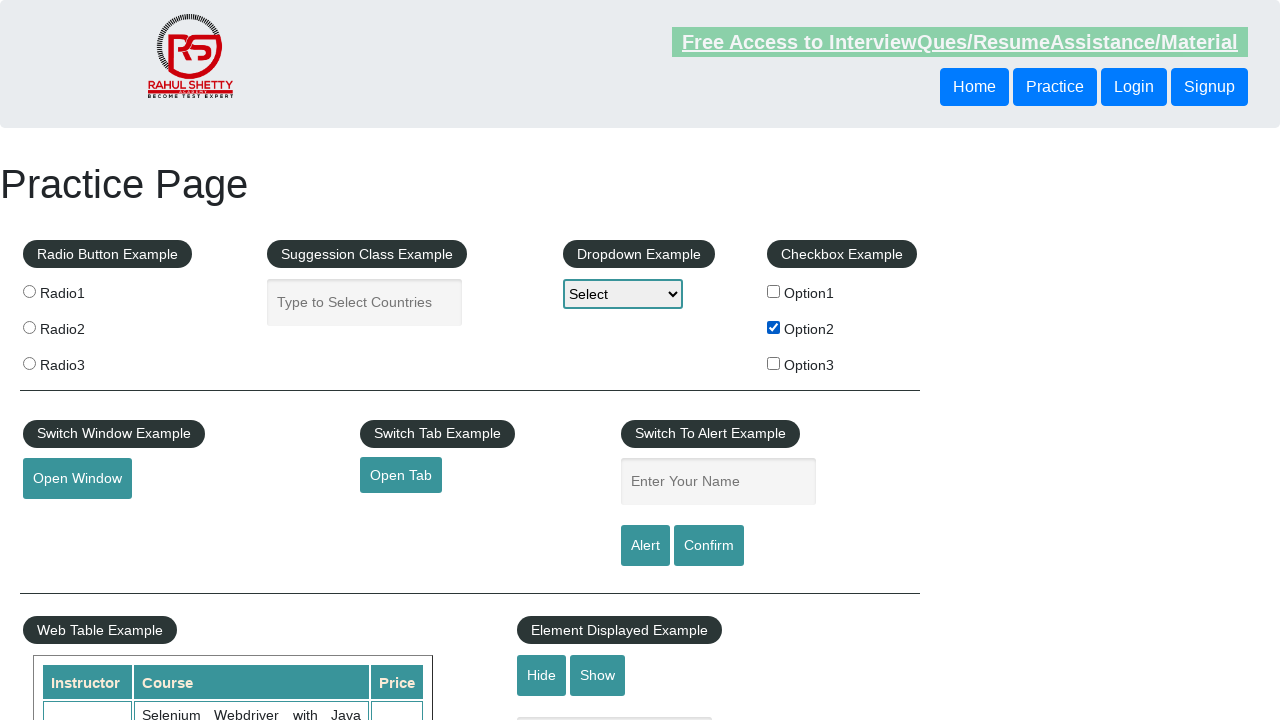

Located all radio buttons on the page
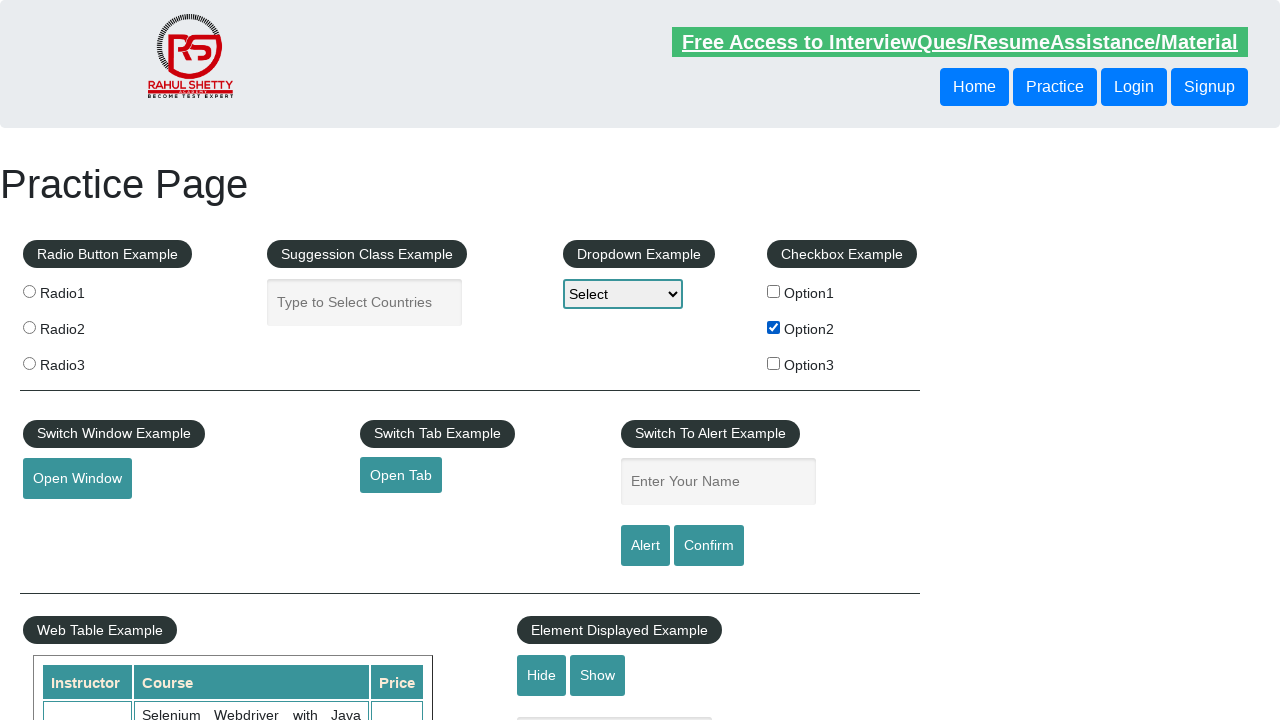

Selected the third radio button at (29, 363) on .radioButton >> nth=2
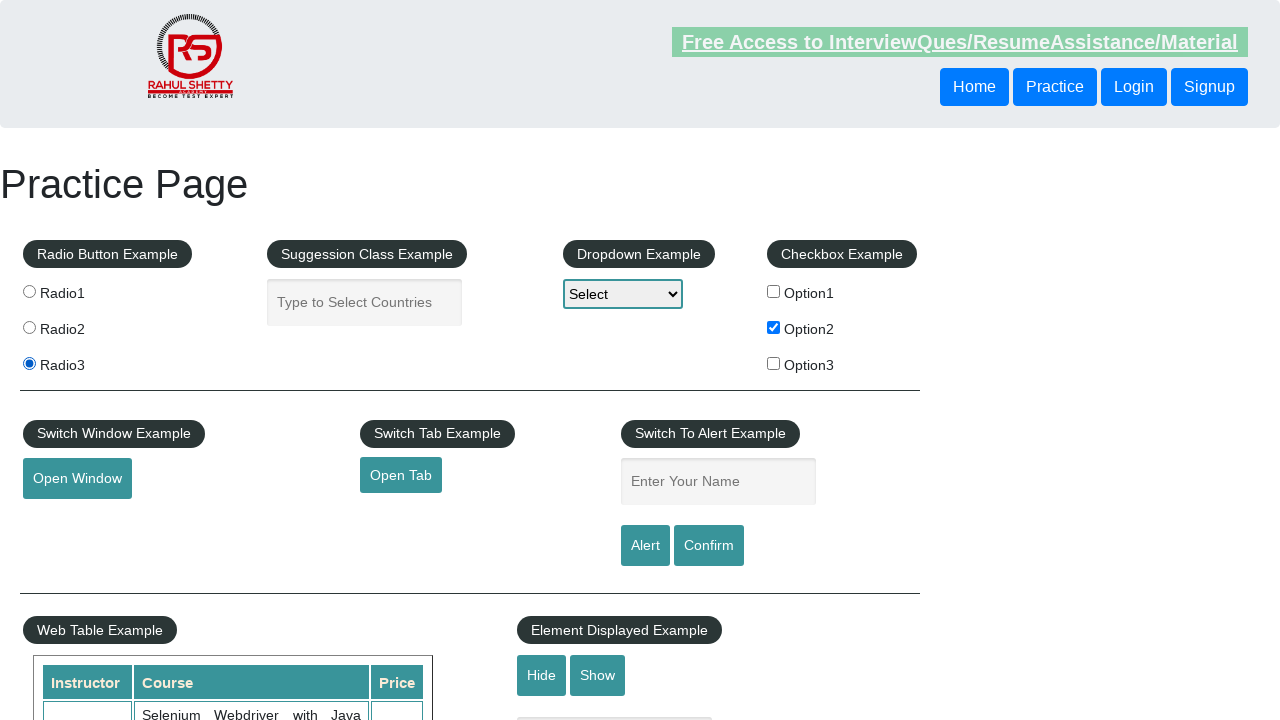

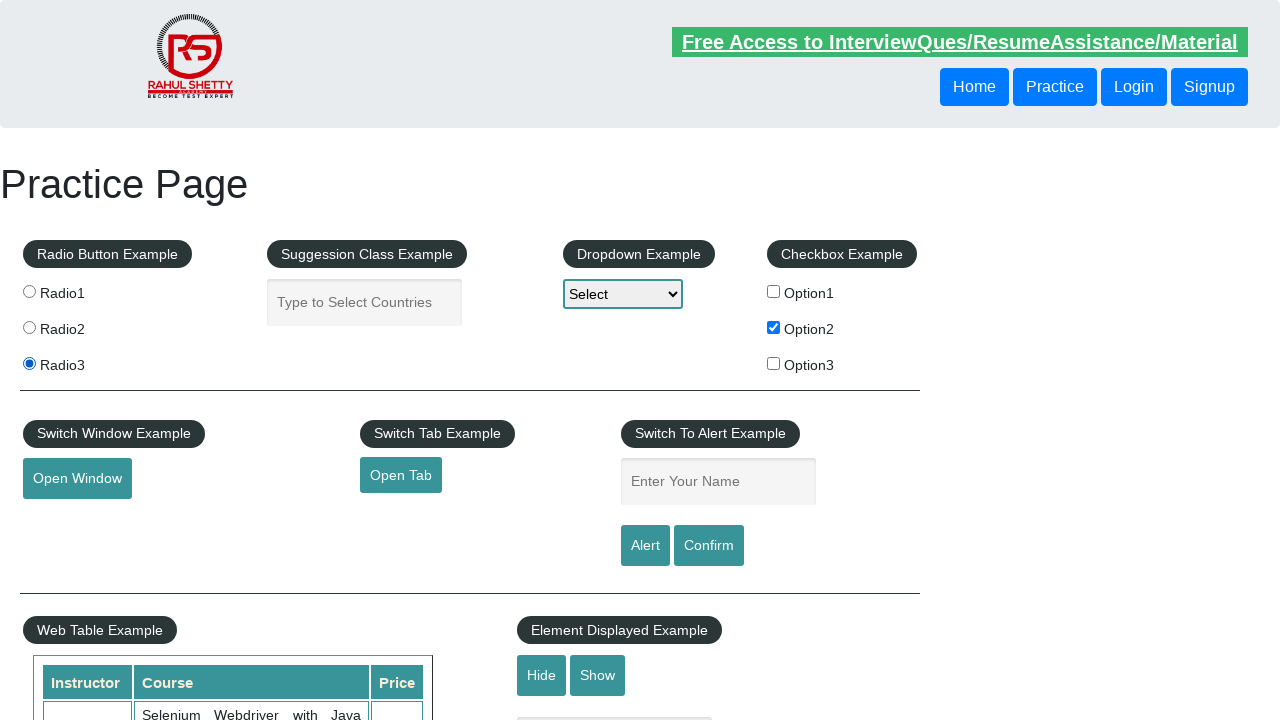